Automates a robot verification challenge by clicking a button, accepting an alert, solving a math captcha, and submitting the answer

Starting URL: http://suninjuly.github.io/alert_accept.html

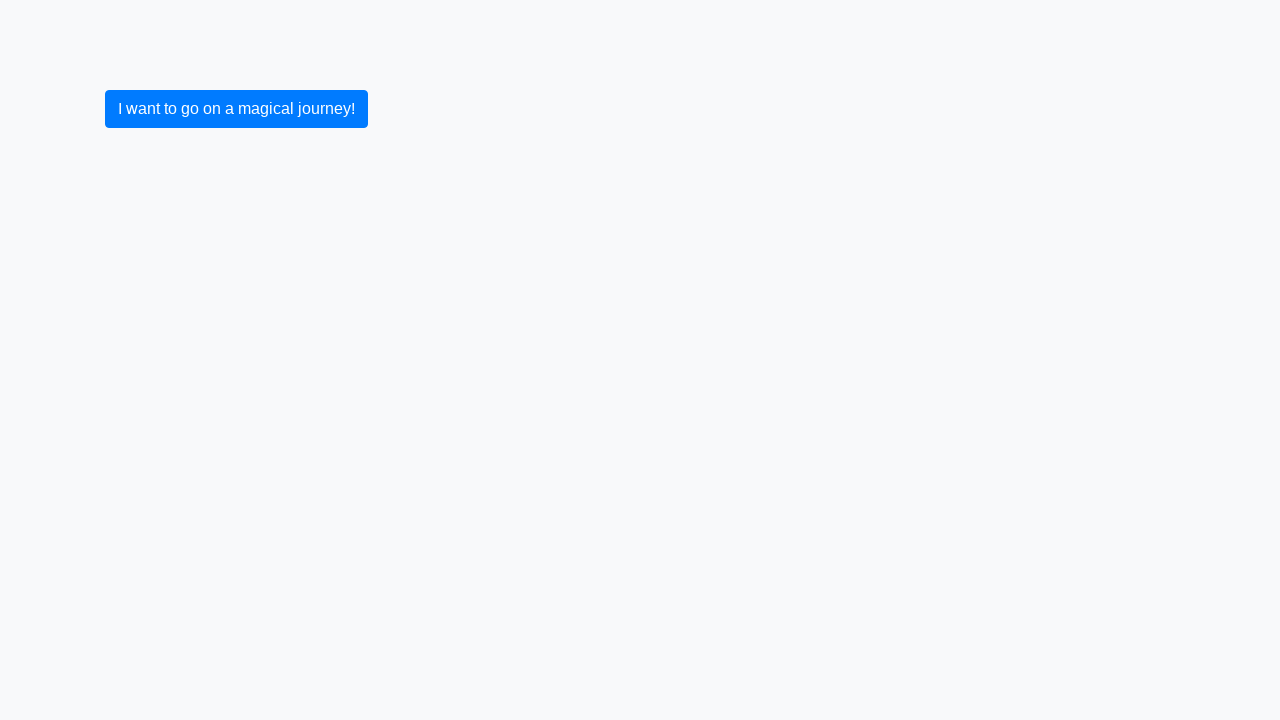

Clicked button to start the robot verification challenge at (236, 109) on button.btn
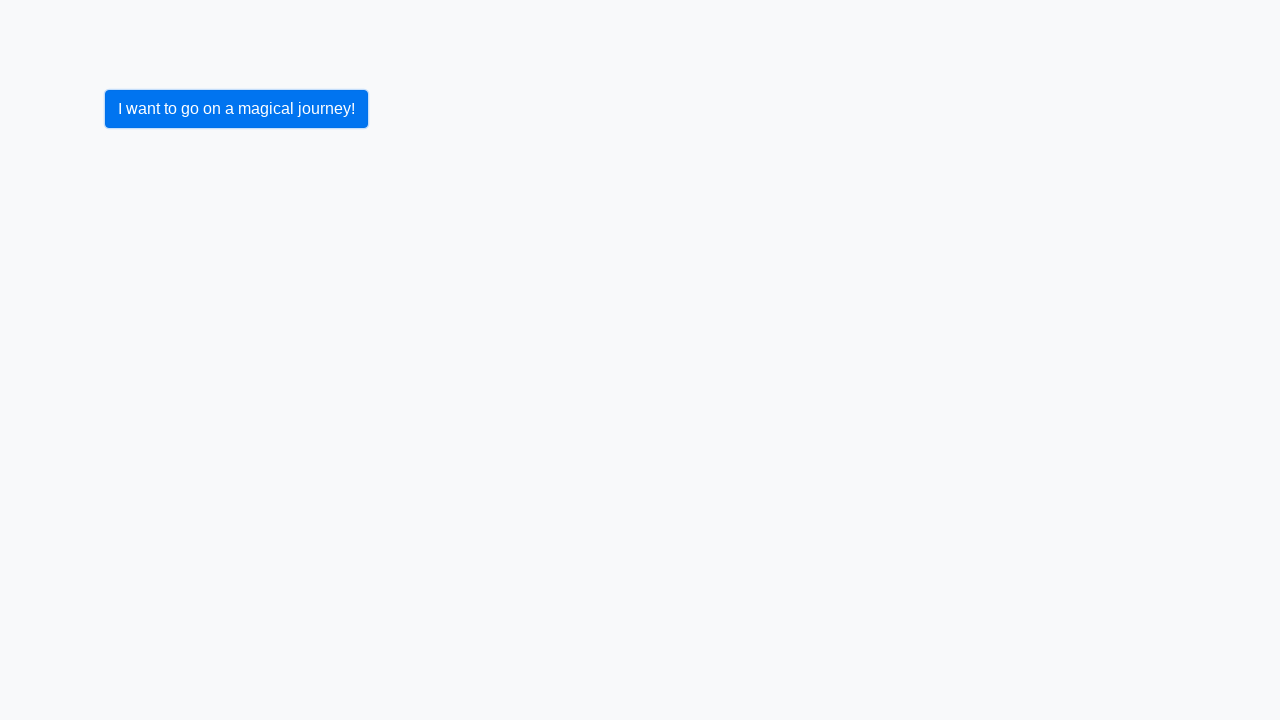

Set up dialog handler to accept alerts
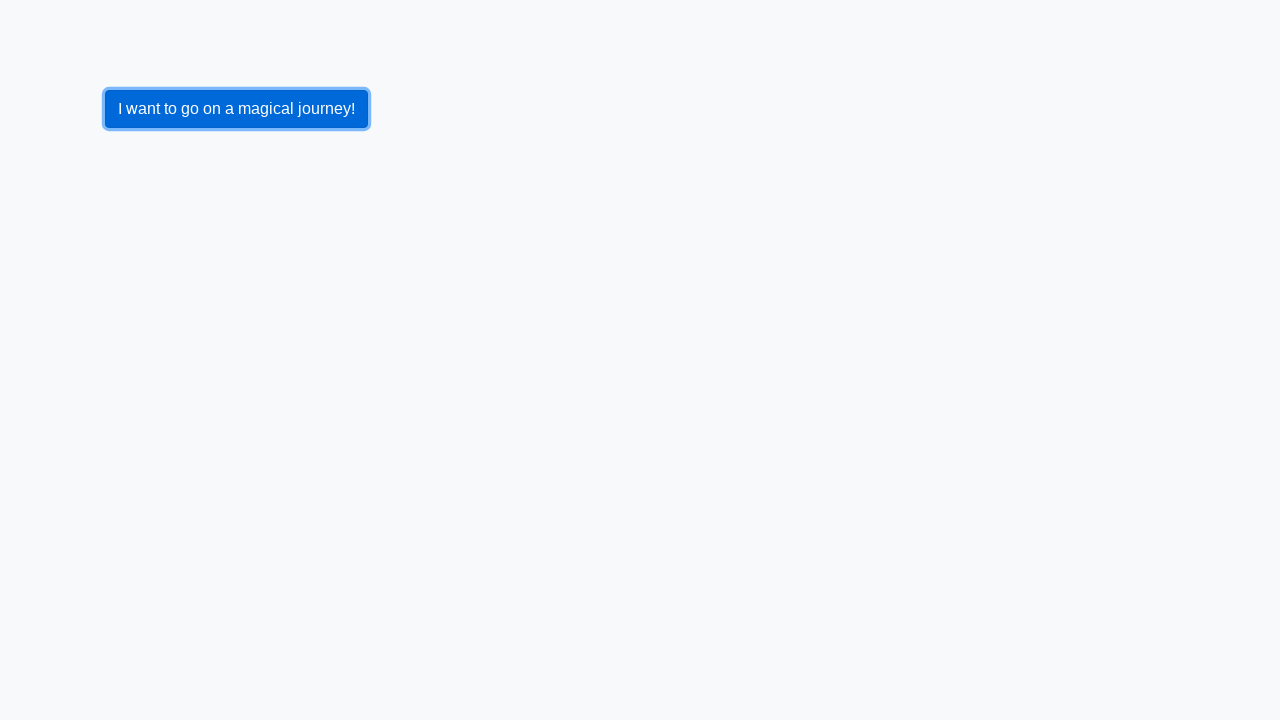

Clicked button to trigger alert dialog at (236, 109) on button.btn
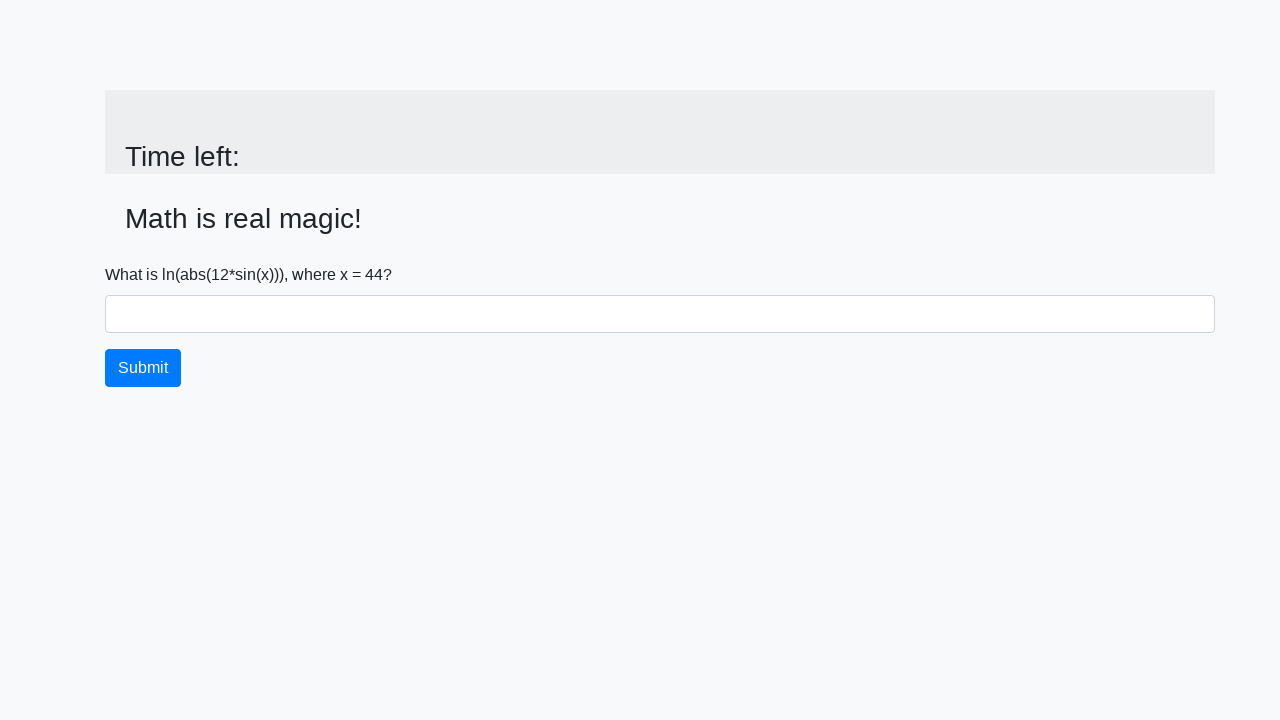

Math captcha input field loaded
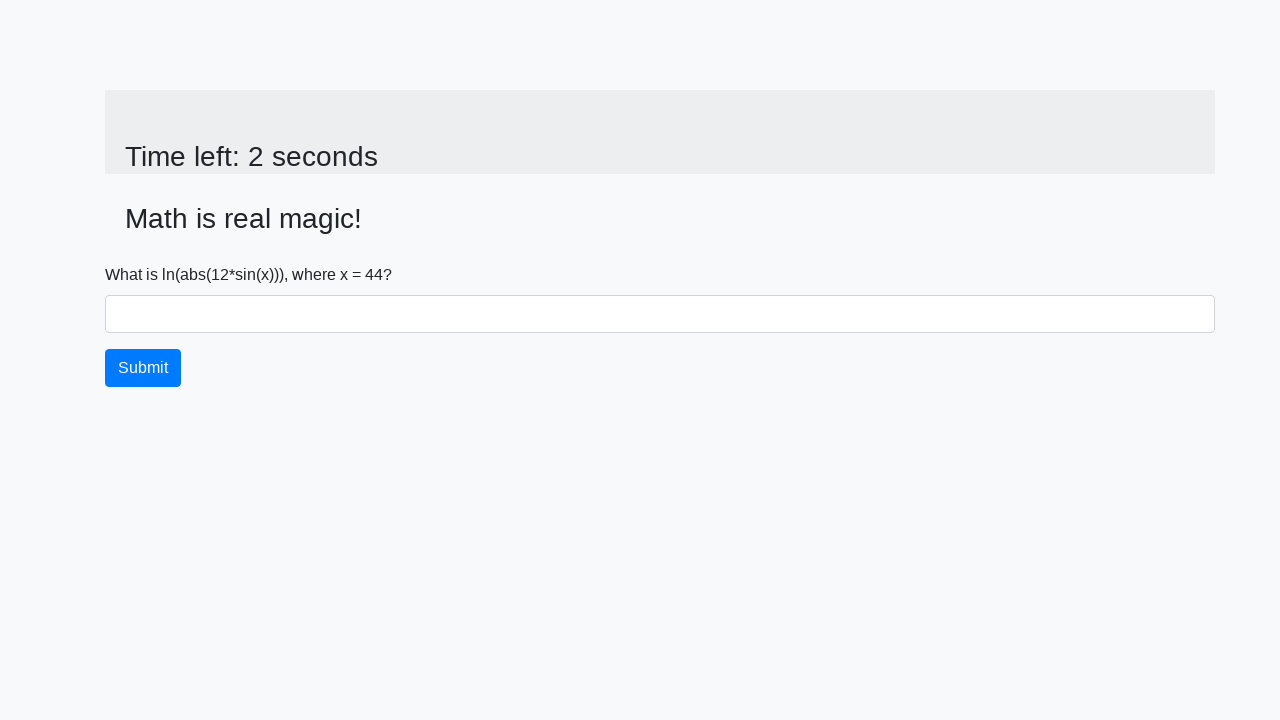

Retrieved x value from captcha: 44
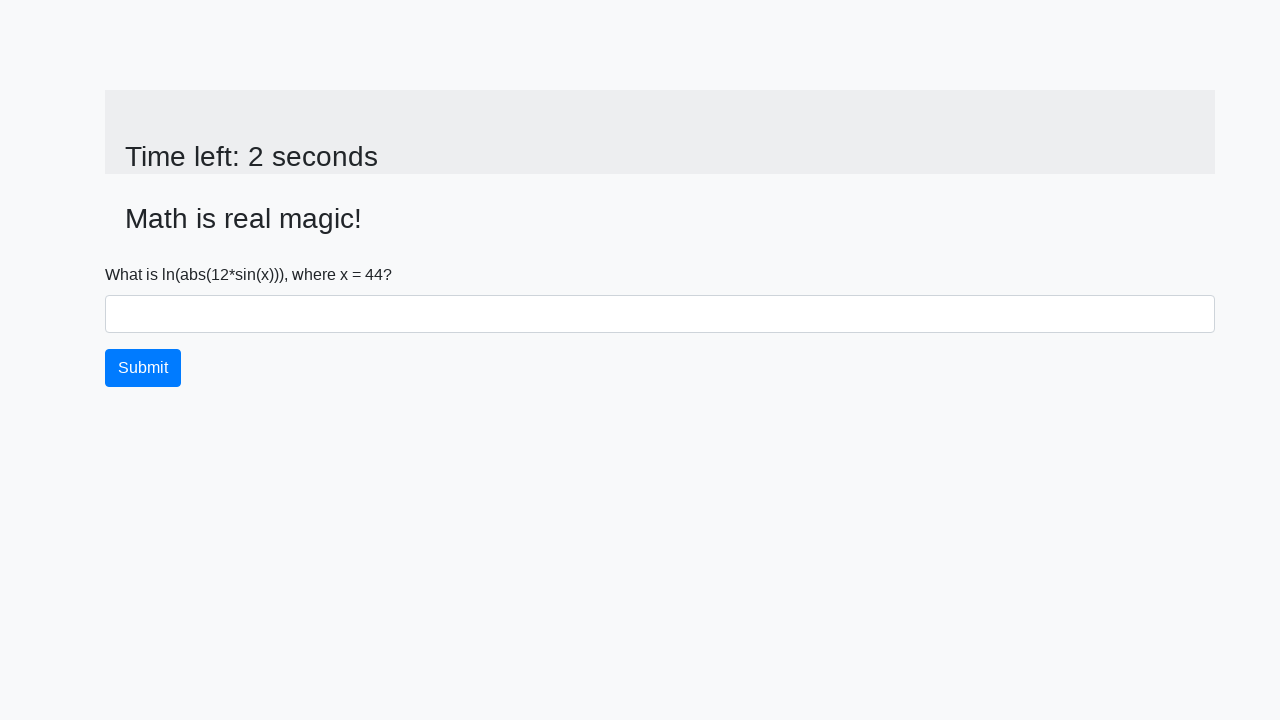

Calculated y value using math formula: -1.5491752325109052
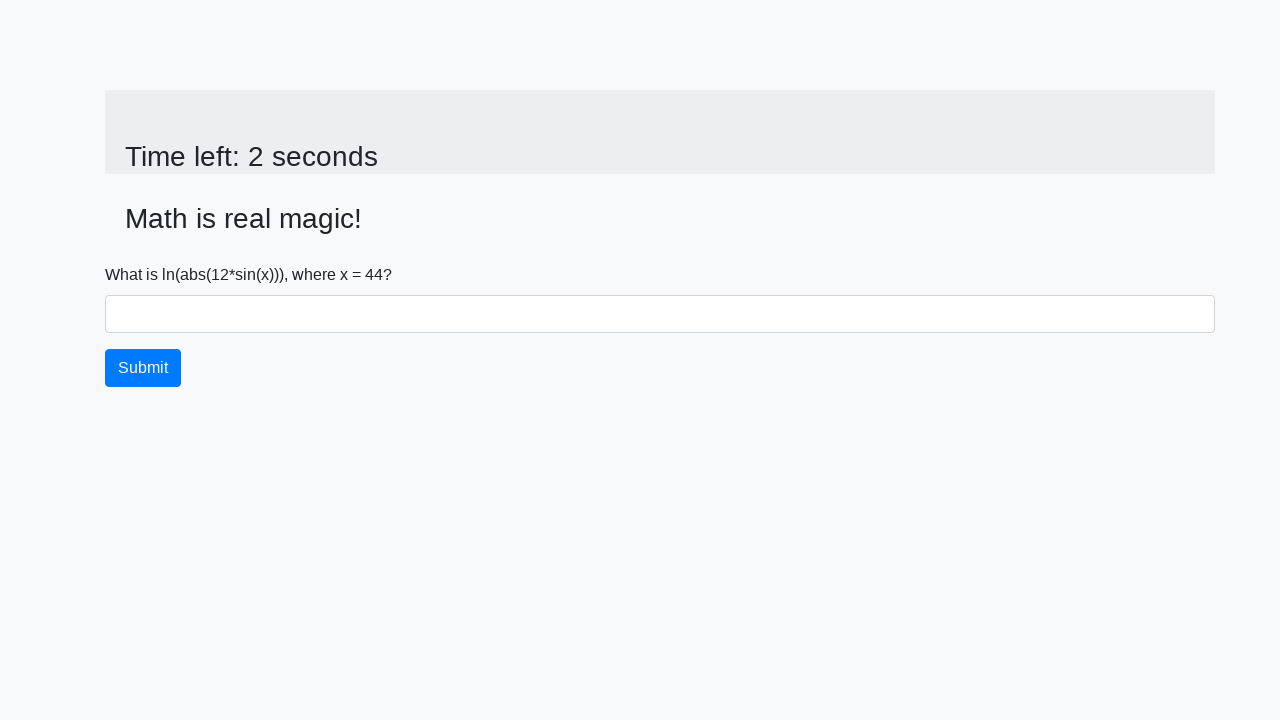

Filled answer field with calculated value: -1.5491752325109052 on #answer
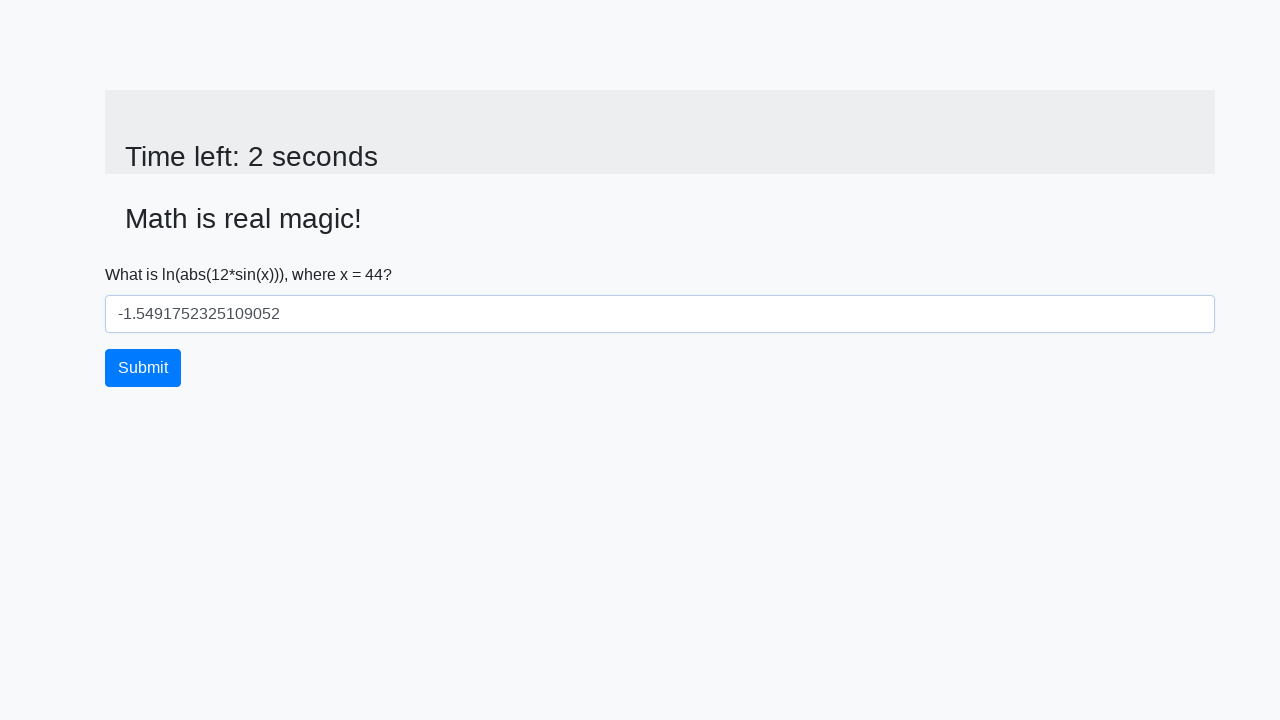

Clicked submit button to submit the answer at (143, 368) on button.btn
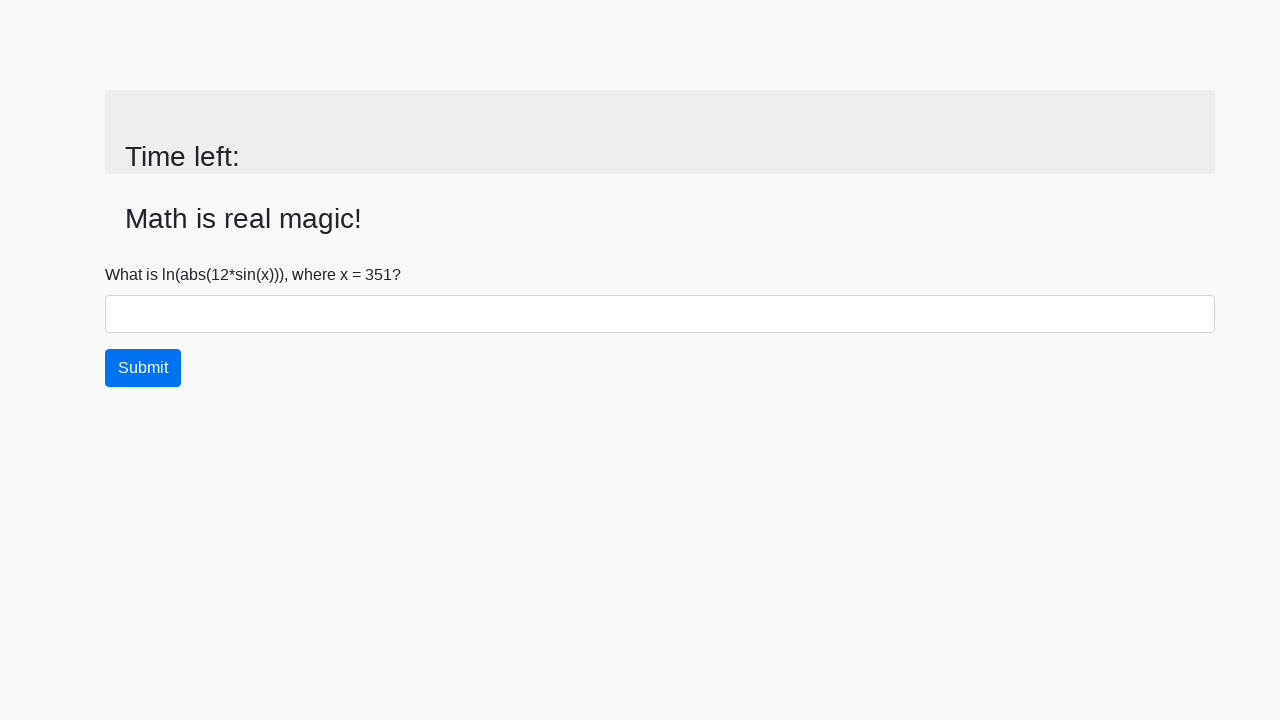

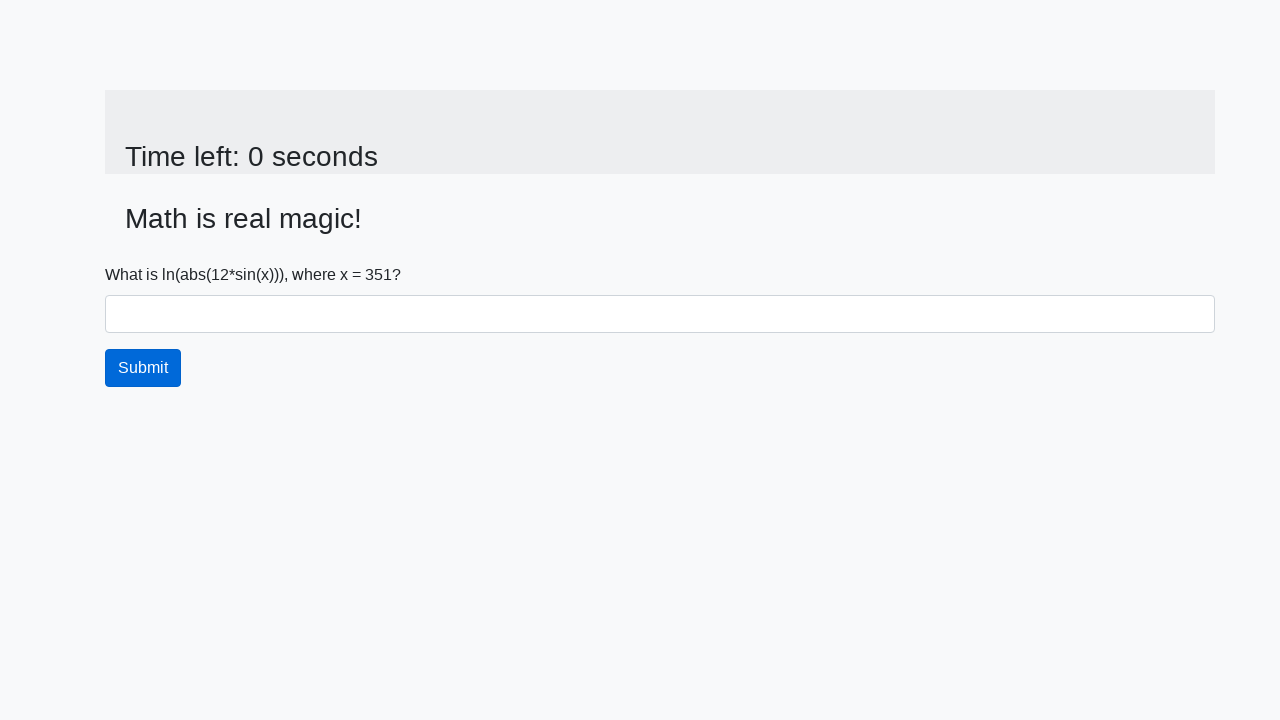